Tests that a button becomes enabled after 5 seconds on the dynamic properties page.

Starting URL: https://demoqa.com/dynamic-properties

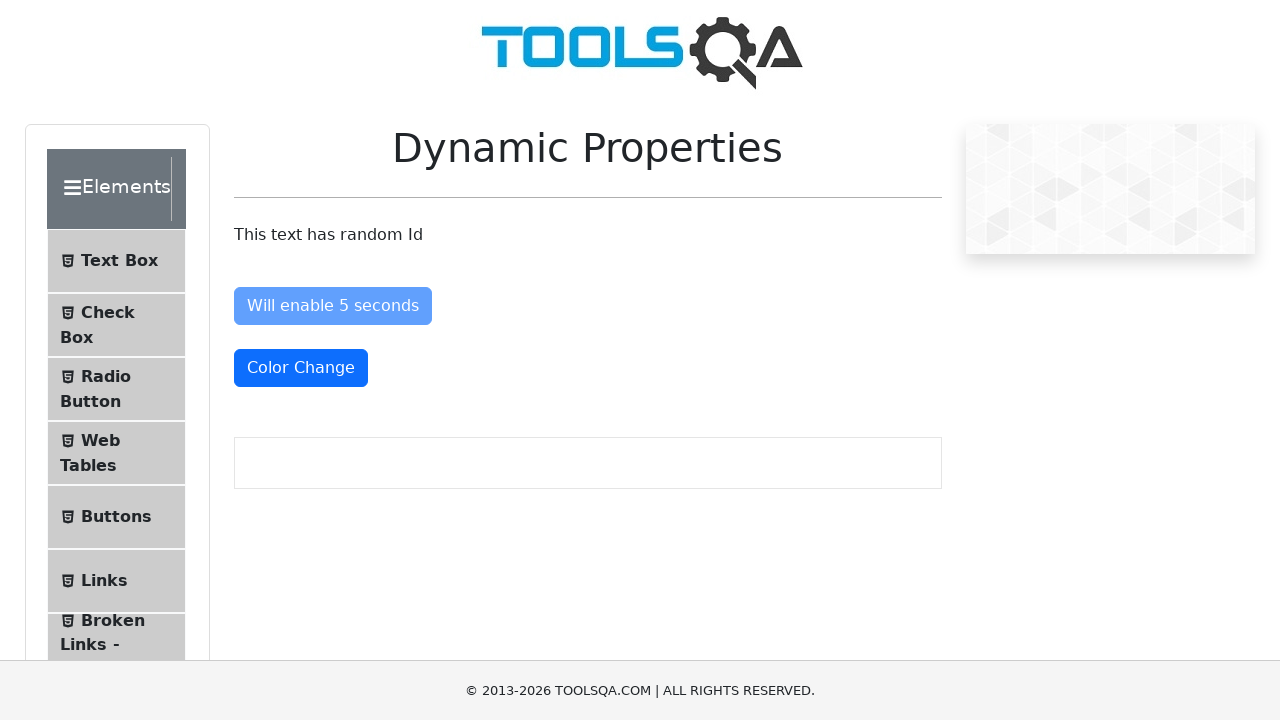

Navigated to dynamic properties page
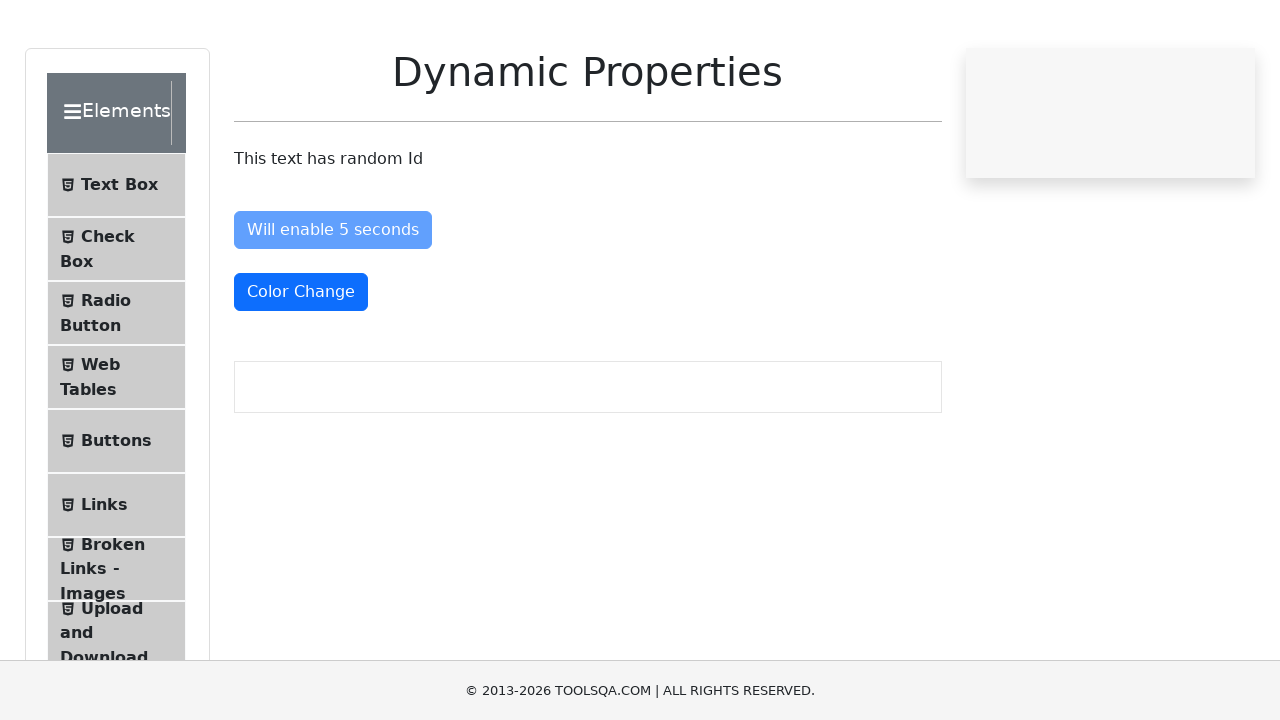

Located the enable button element
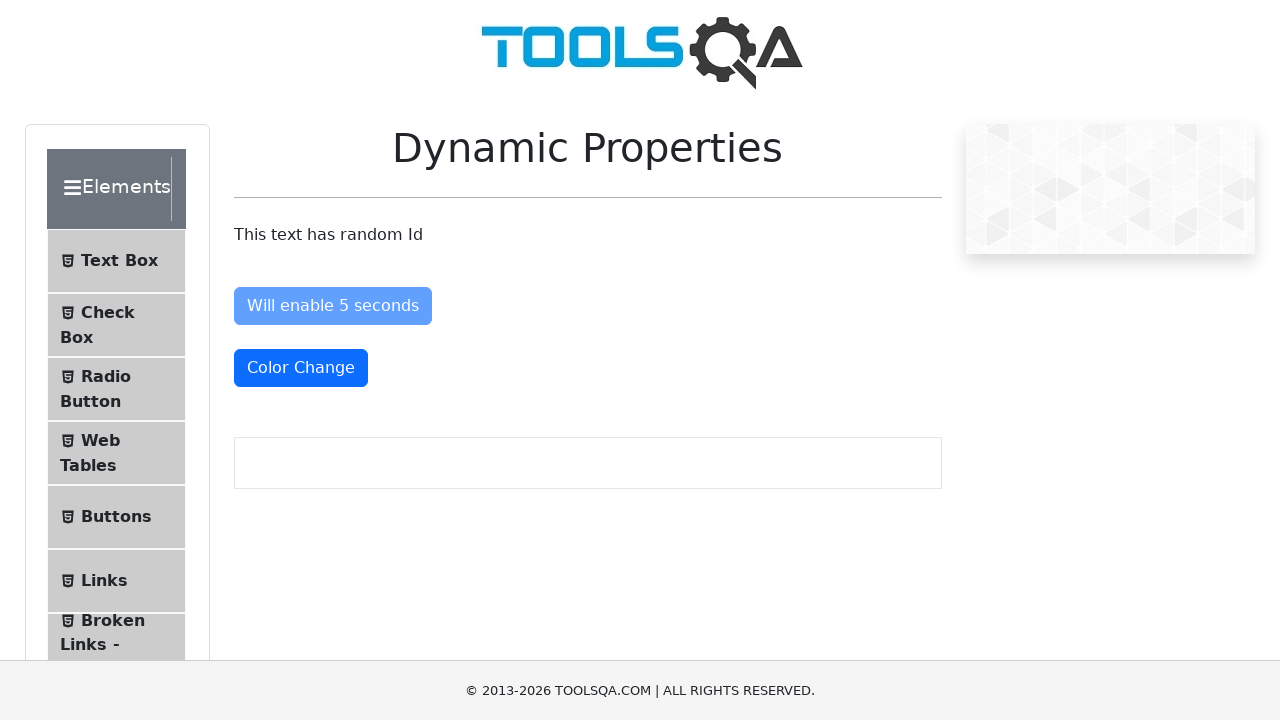

Verified button is disabled initially
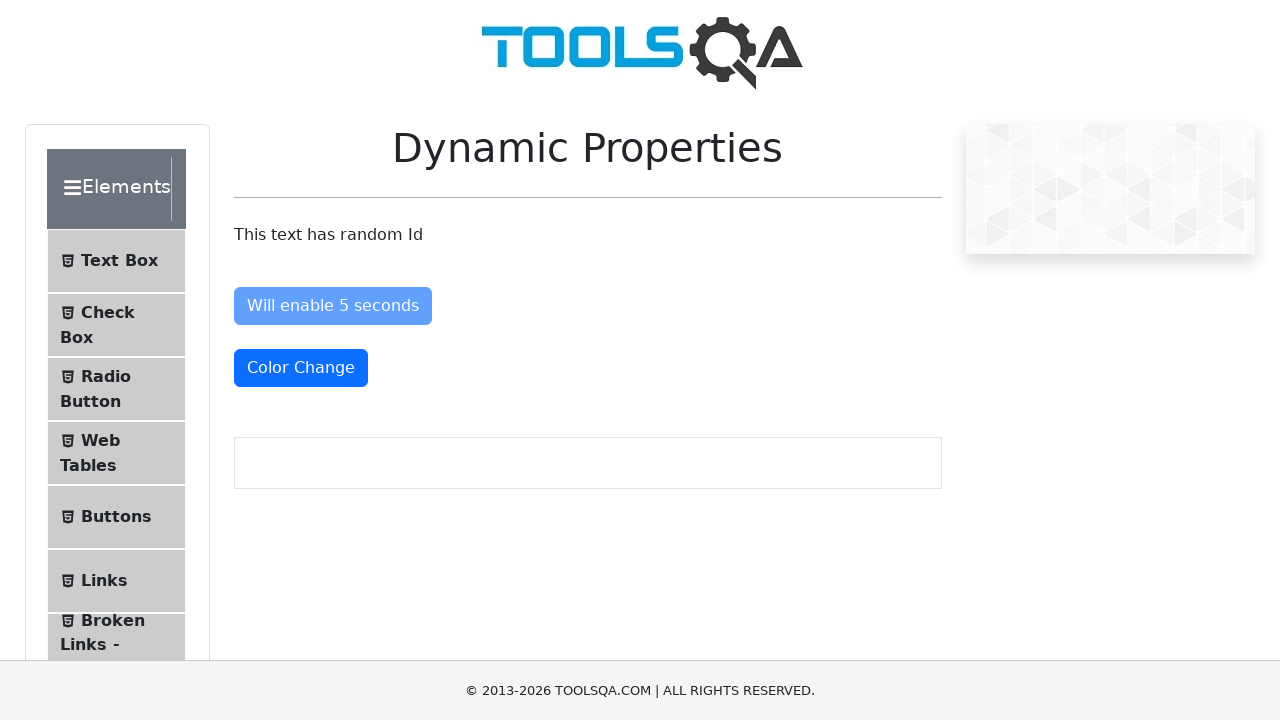

Logged initial button state
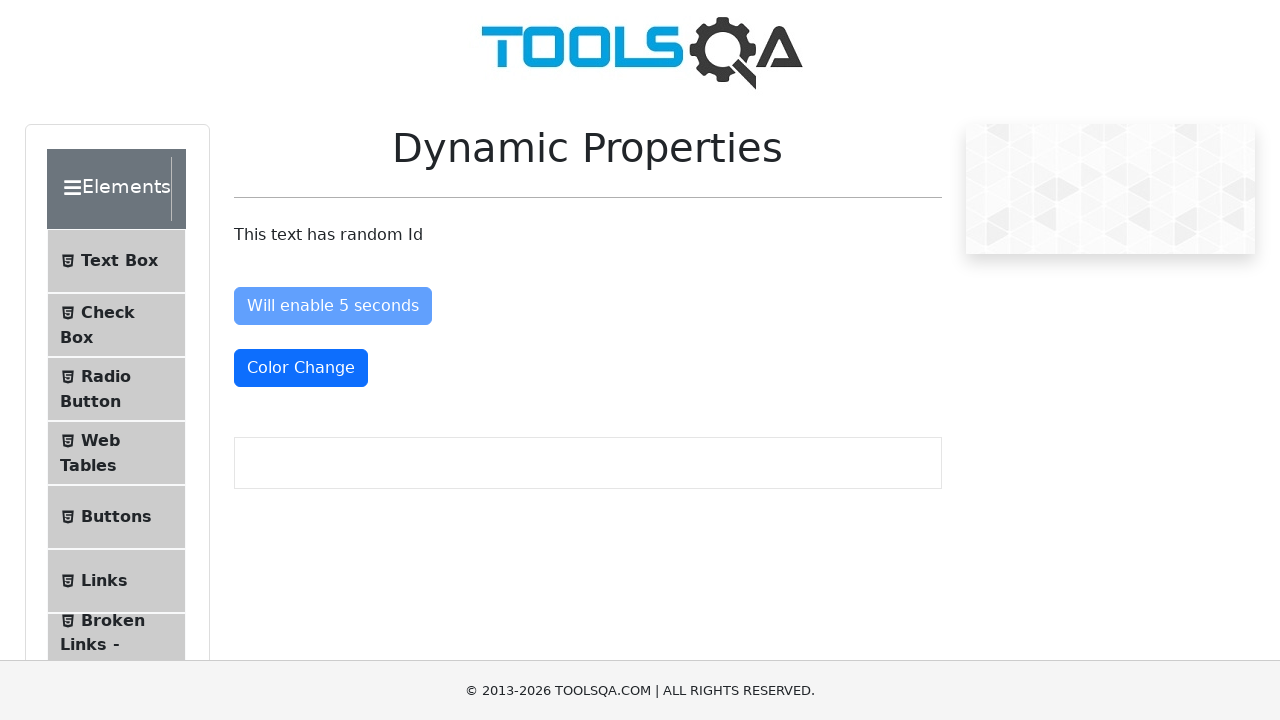

Waited for button to become enabled within 6 seconds
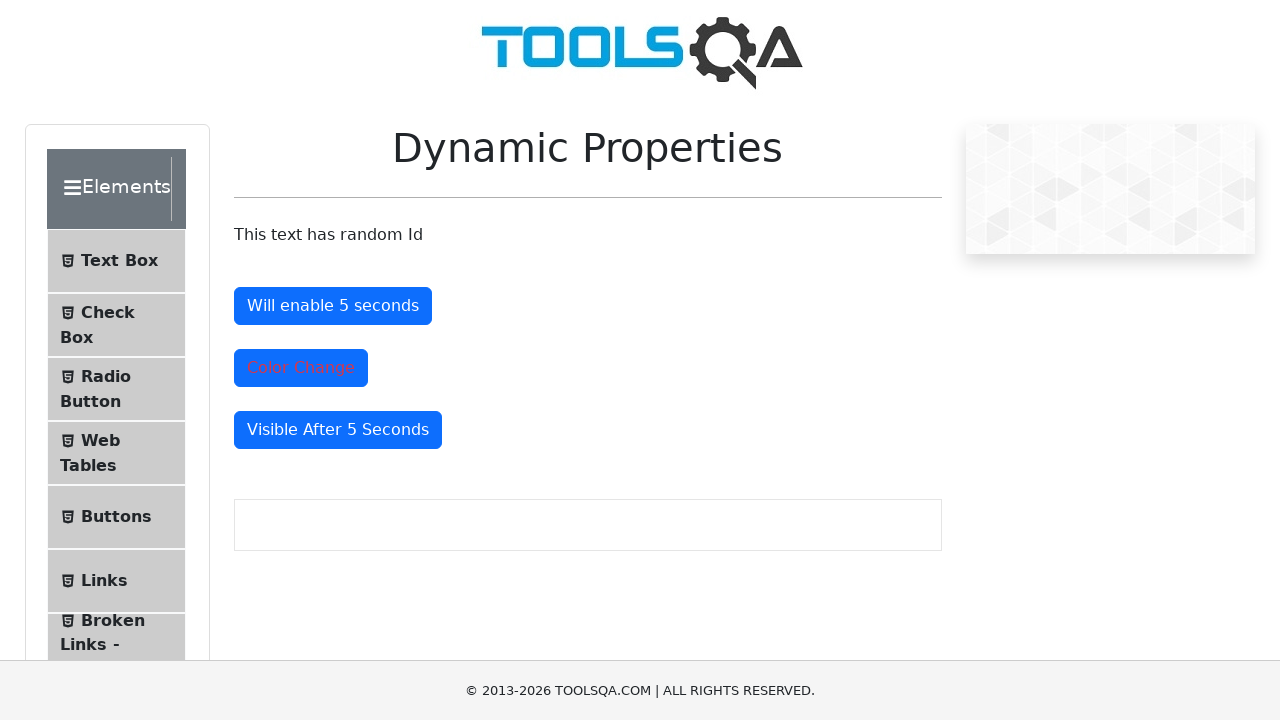

Verified button is enabled after 5 second wait
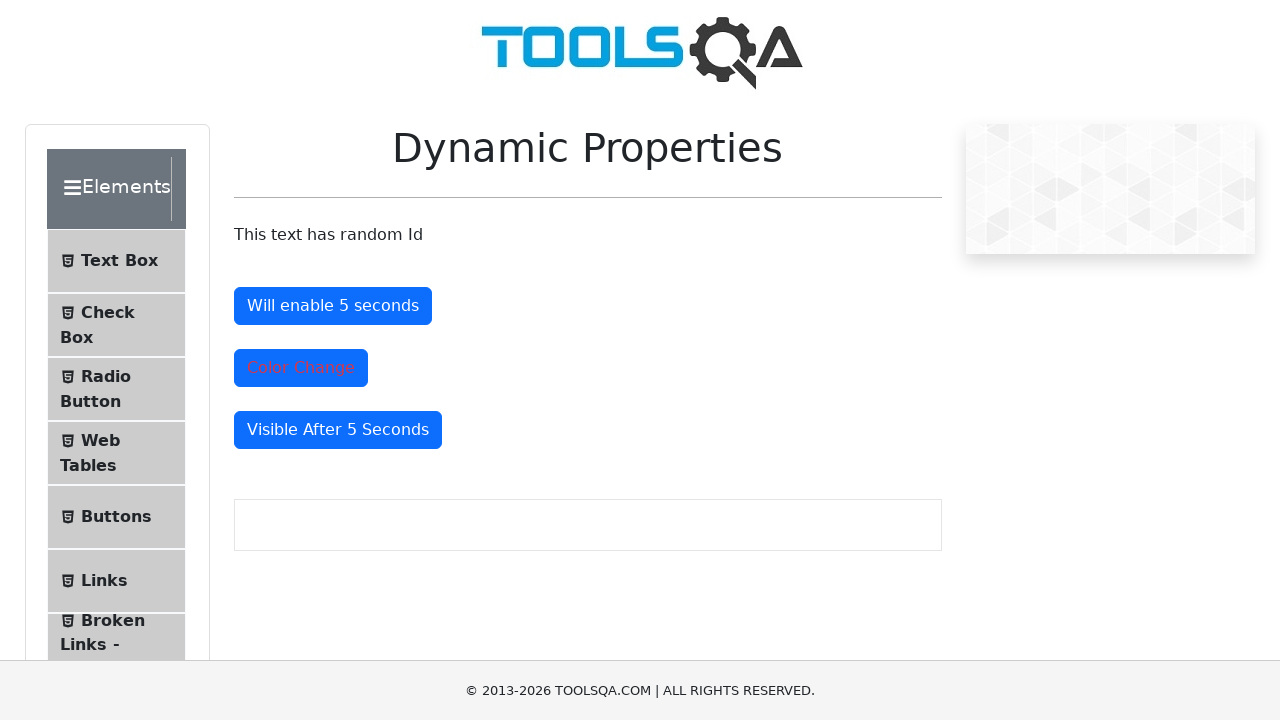

Logged final button state
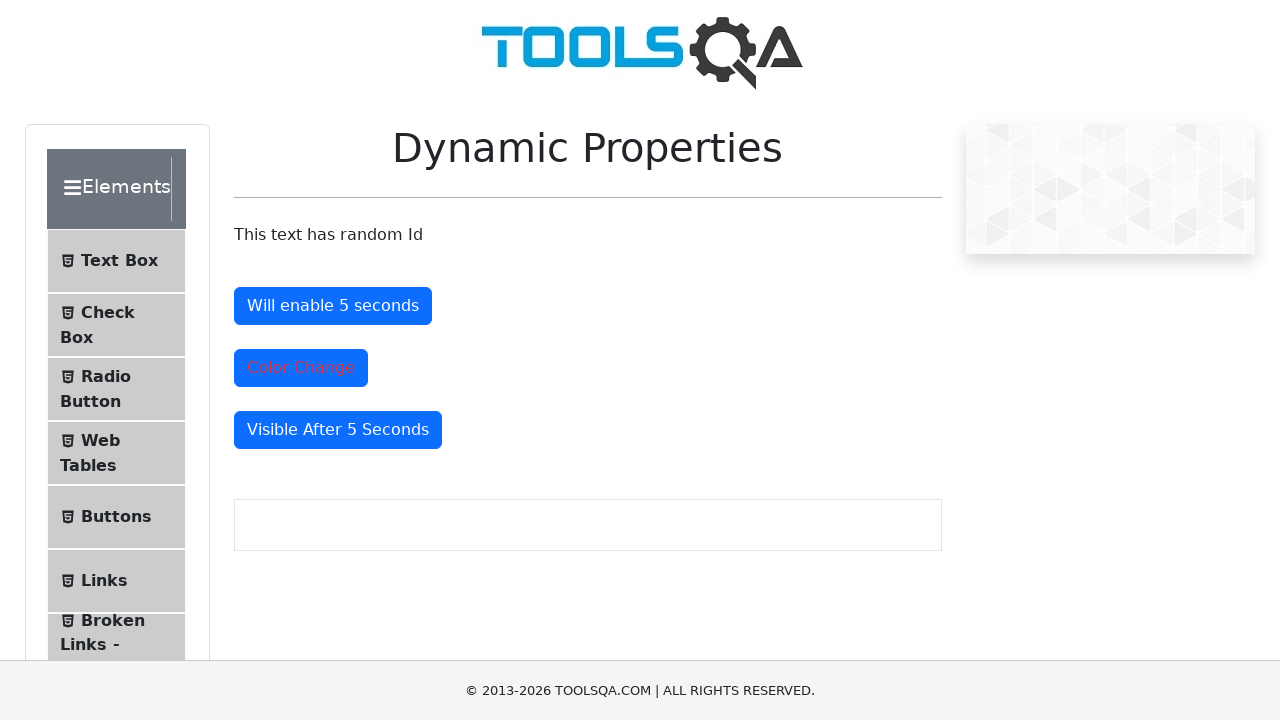

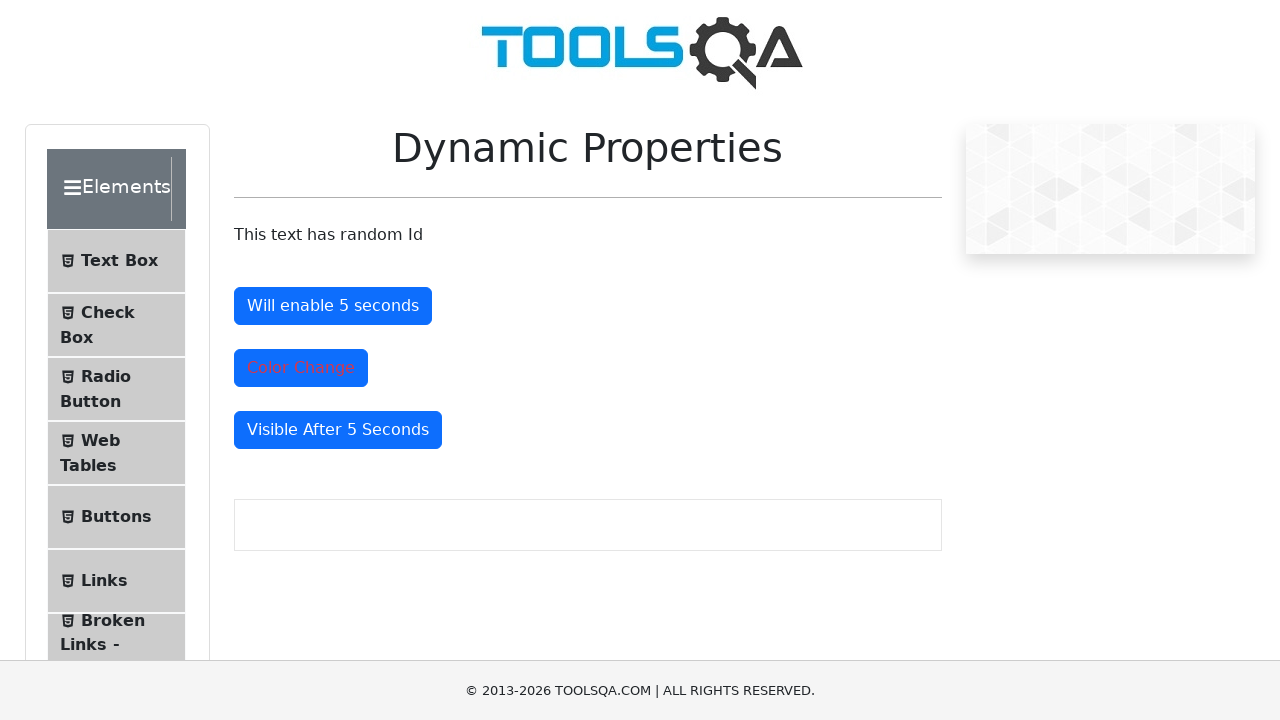